Navigates to Rediff homepage and clicks on an element in the header/navigation area using an absolute XPath selector

Starting URL: https://www.rediff.com/

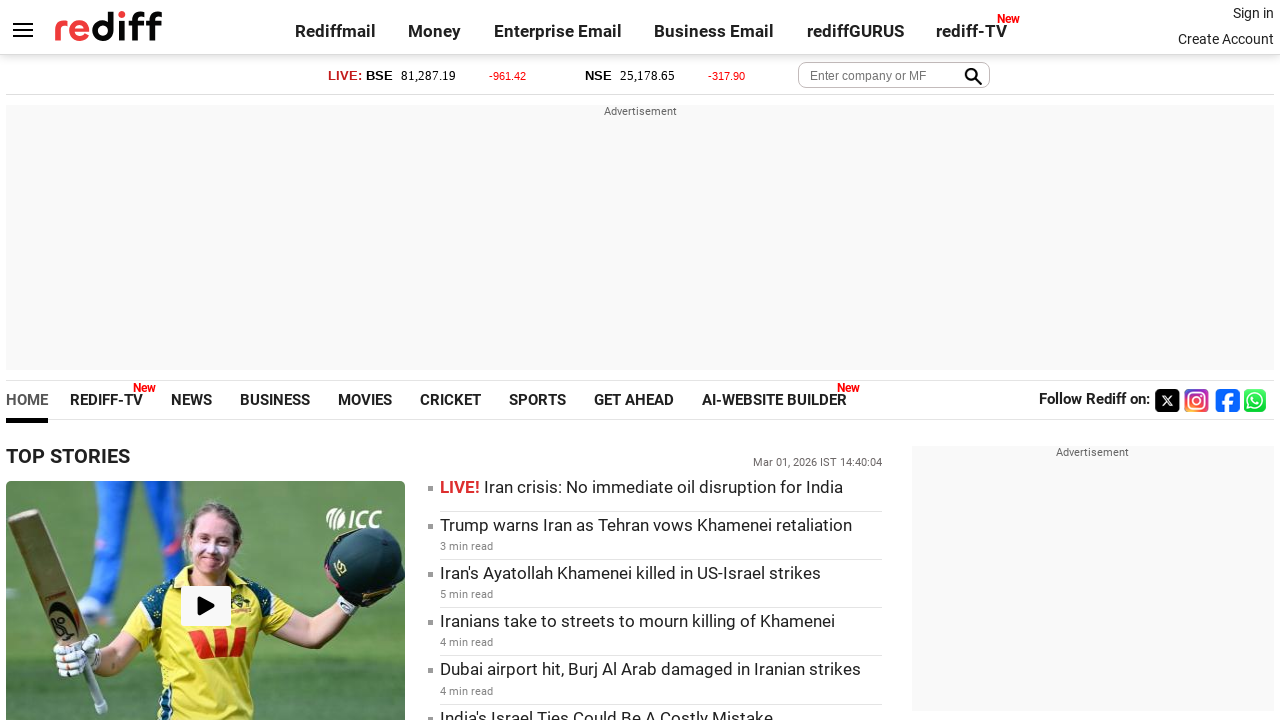

Clicked on element in header/navigation area using absolute XPath selector at (108, 26) on xpath=html/body/div/div/div[2]/a
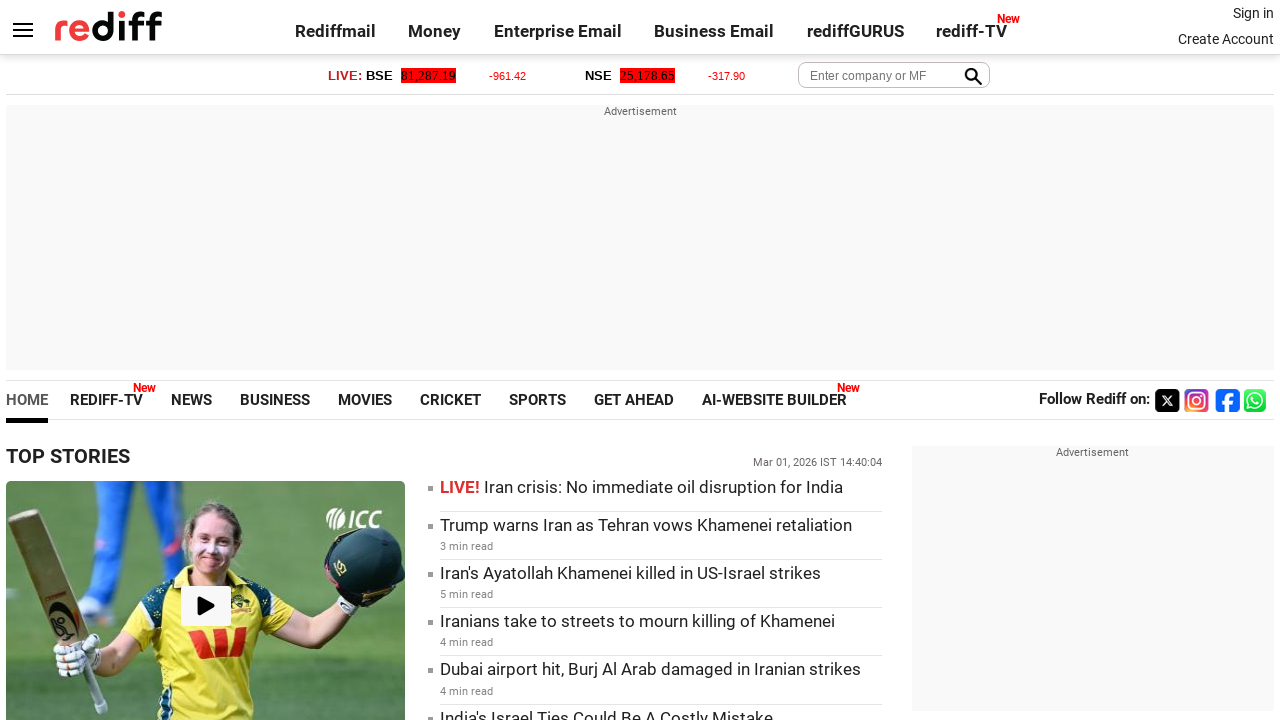

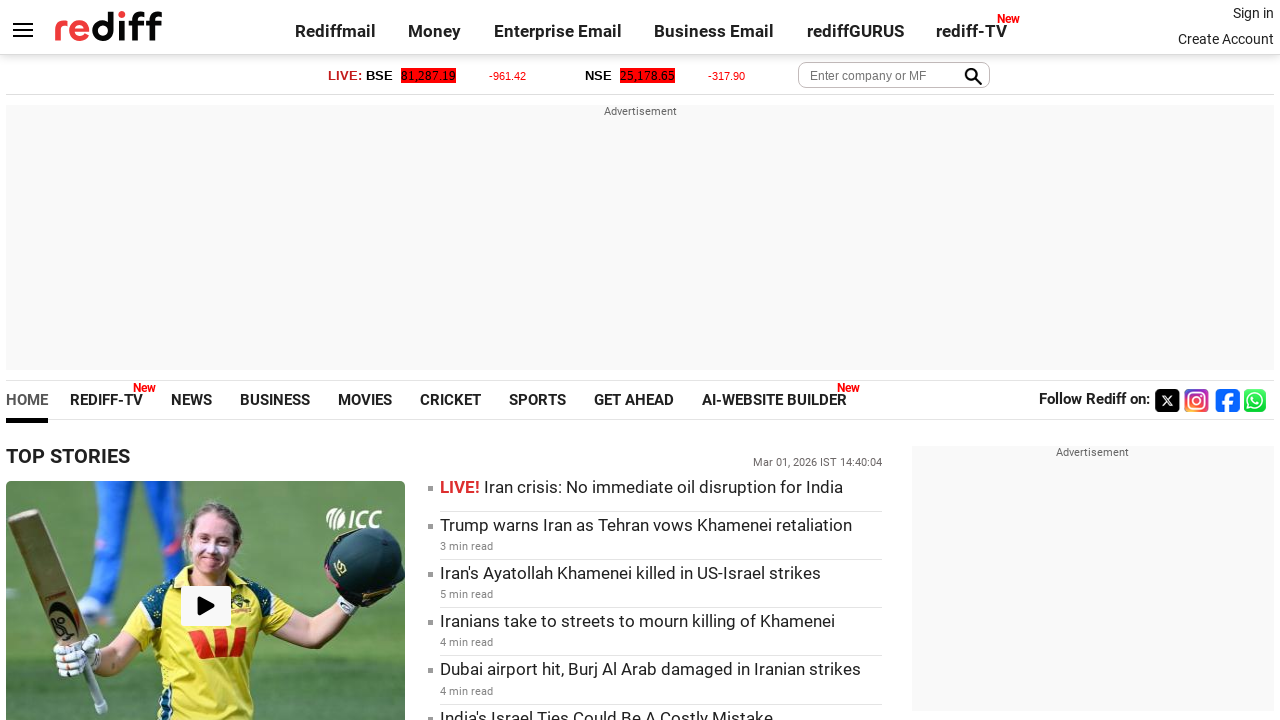